Tests basic navigation on VnExpress news website by clicking on the first featured article and then navigating back to the main page.

Starting URL: https://vnexpress.net/

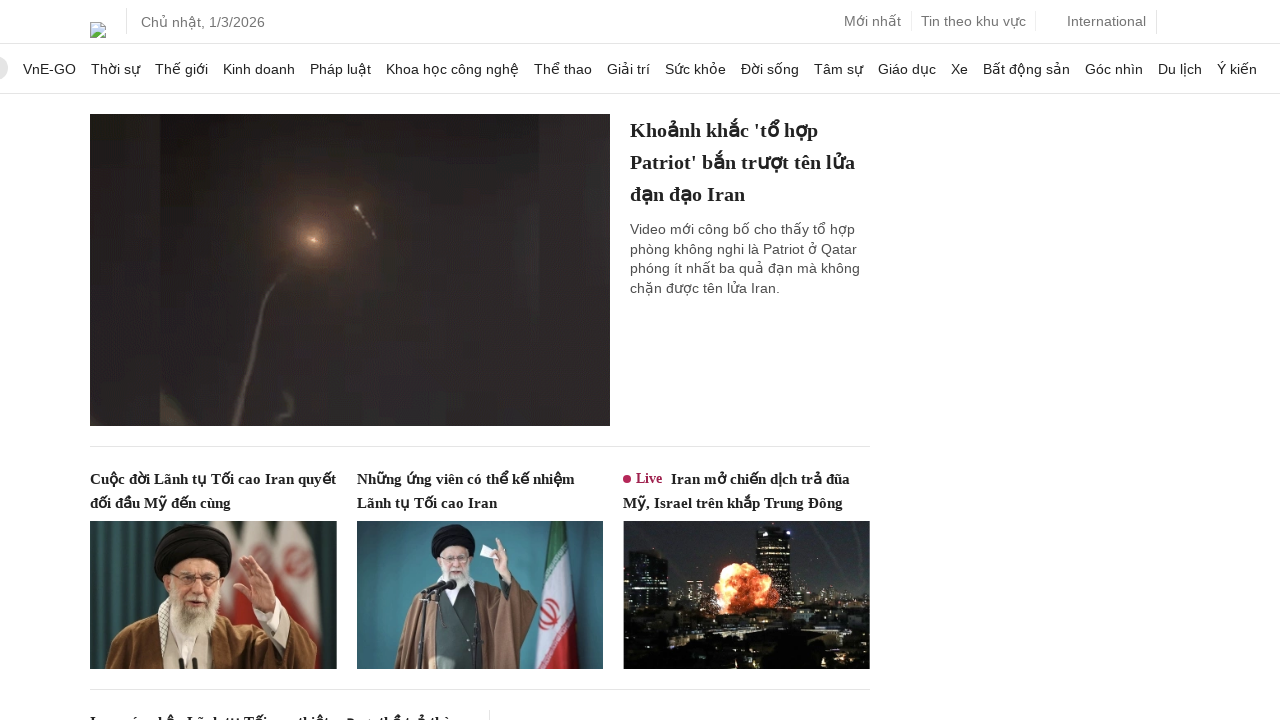

Waited for first featured article to be visible on VnExpress homepage
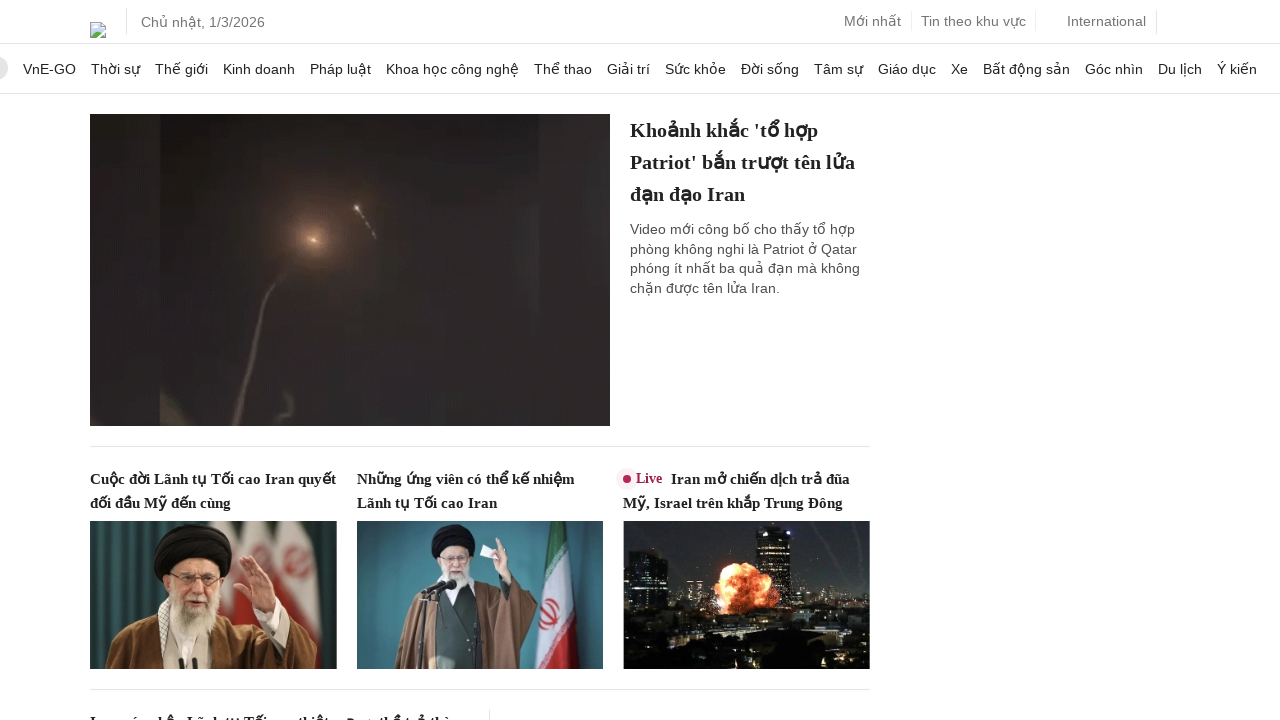

Clicked on the first featured article at (350, 270) on article.article-topstory .thumb-art > a
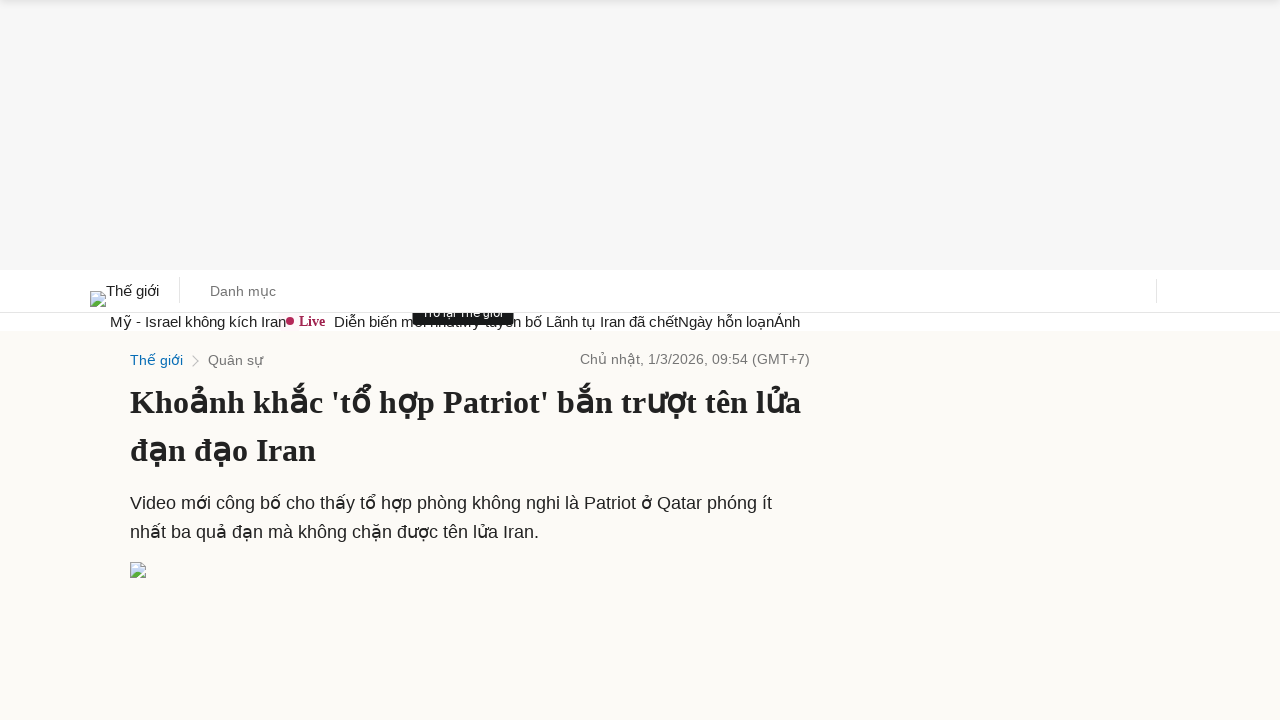

Article page loaded (DOM content ready)
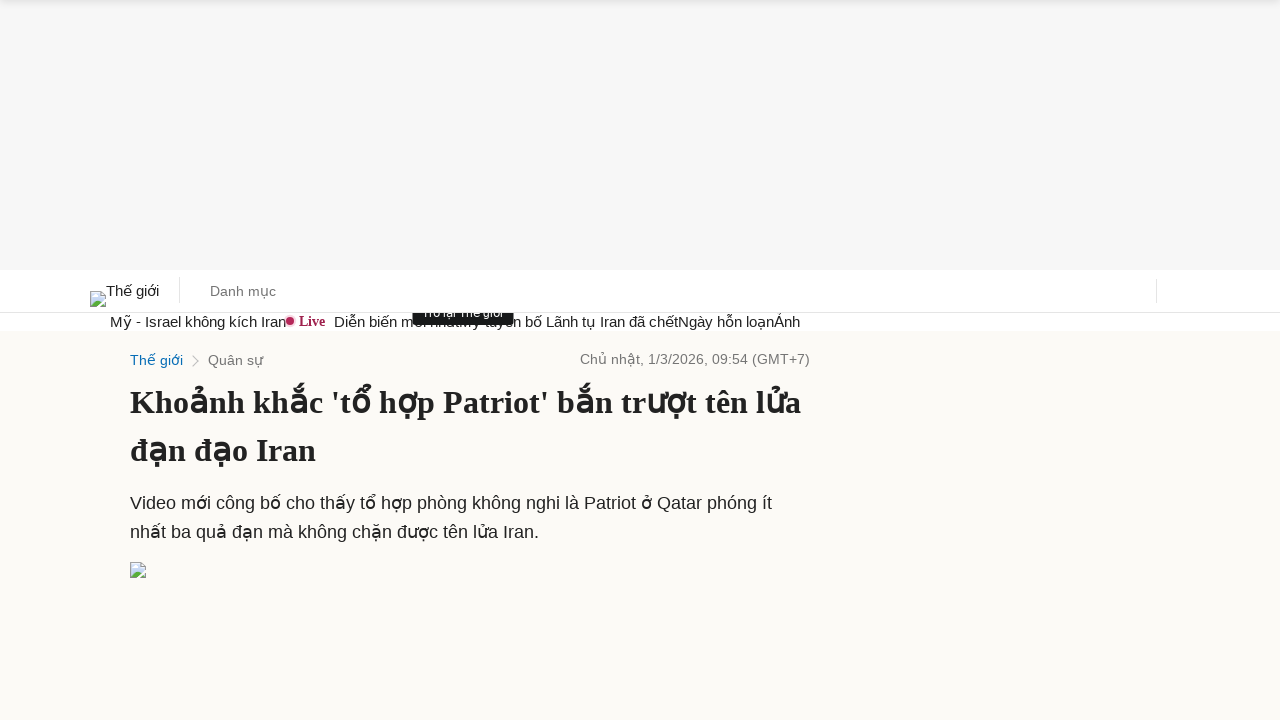

Navigated back to VnExpress homepage
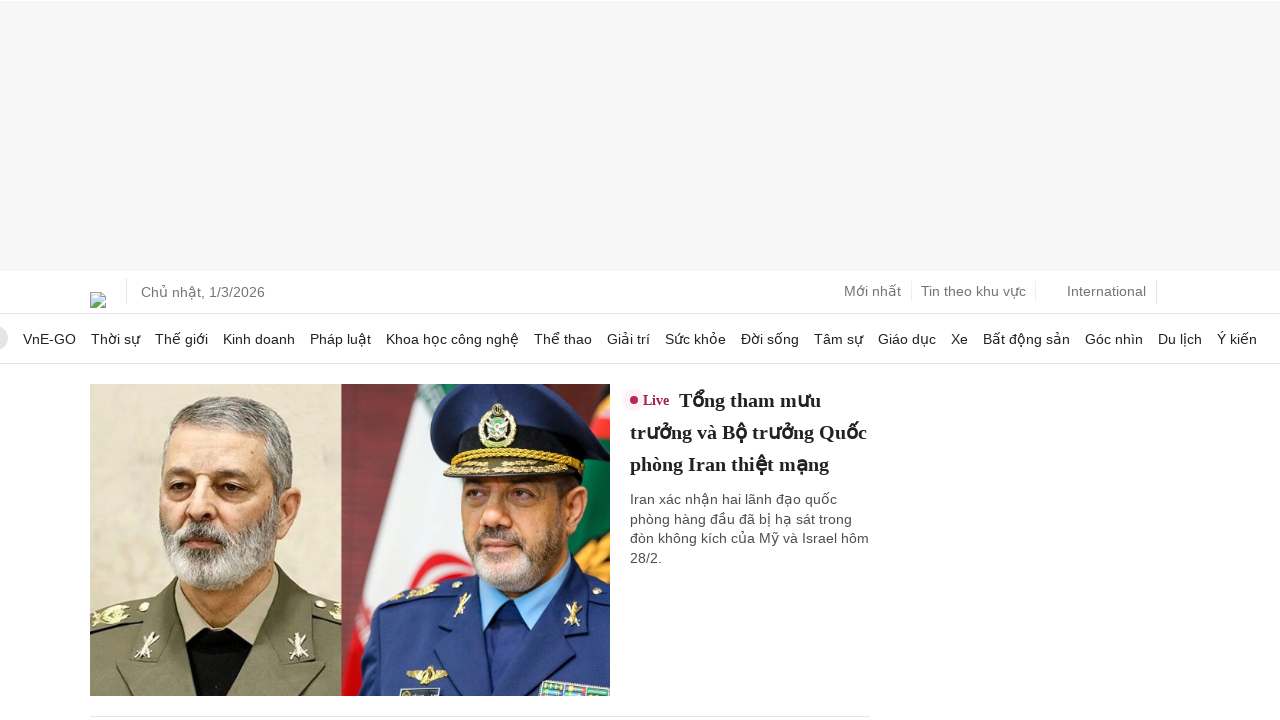

Main page reloaded and featured articles are visible
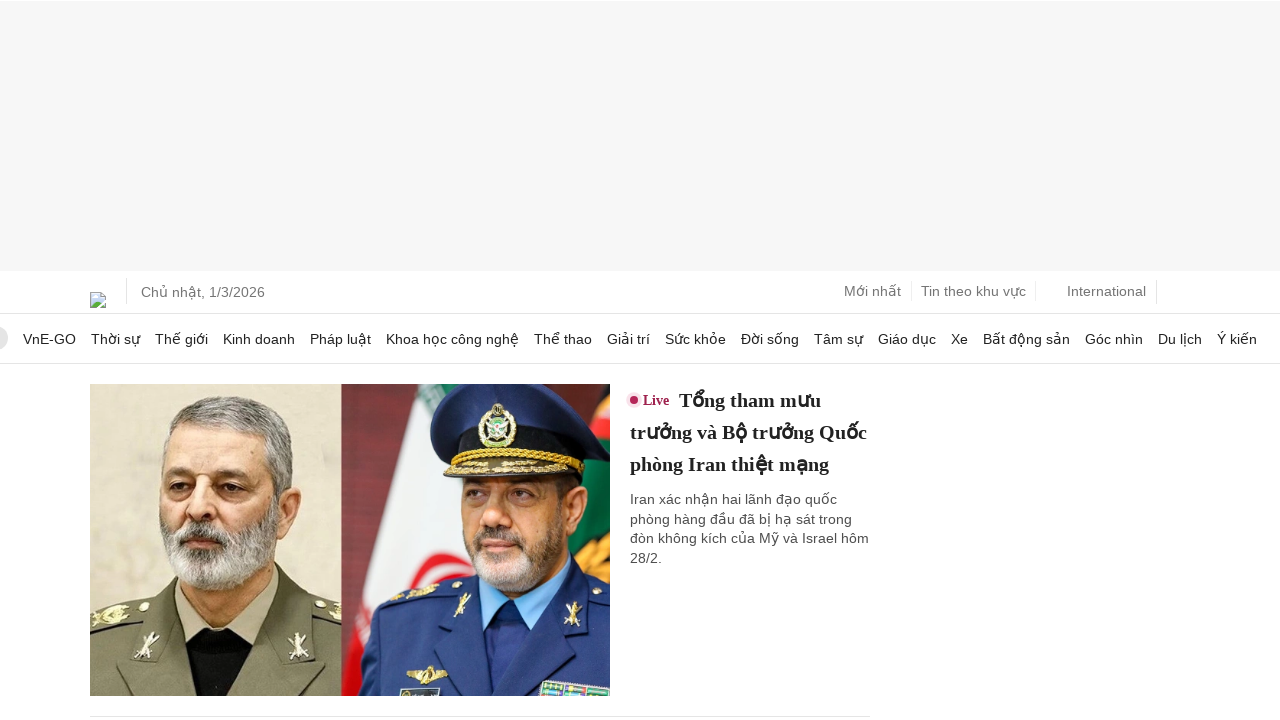

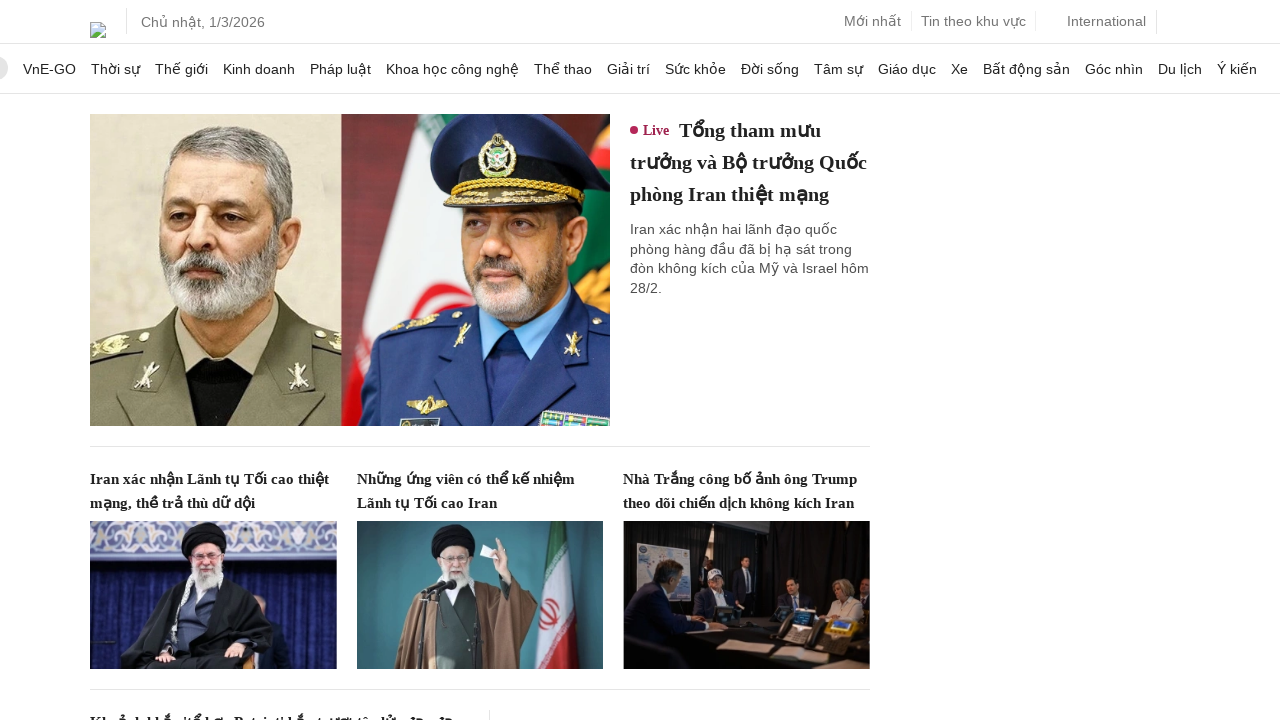